Tests static dropdown functionality by selecting options using three different methods: by index, by visible text, and by value on a currency dropdown element.

Starting URL: https://rahulshettyacademy.com/dropdownsPractise/

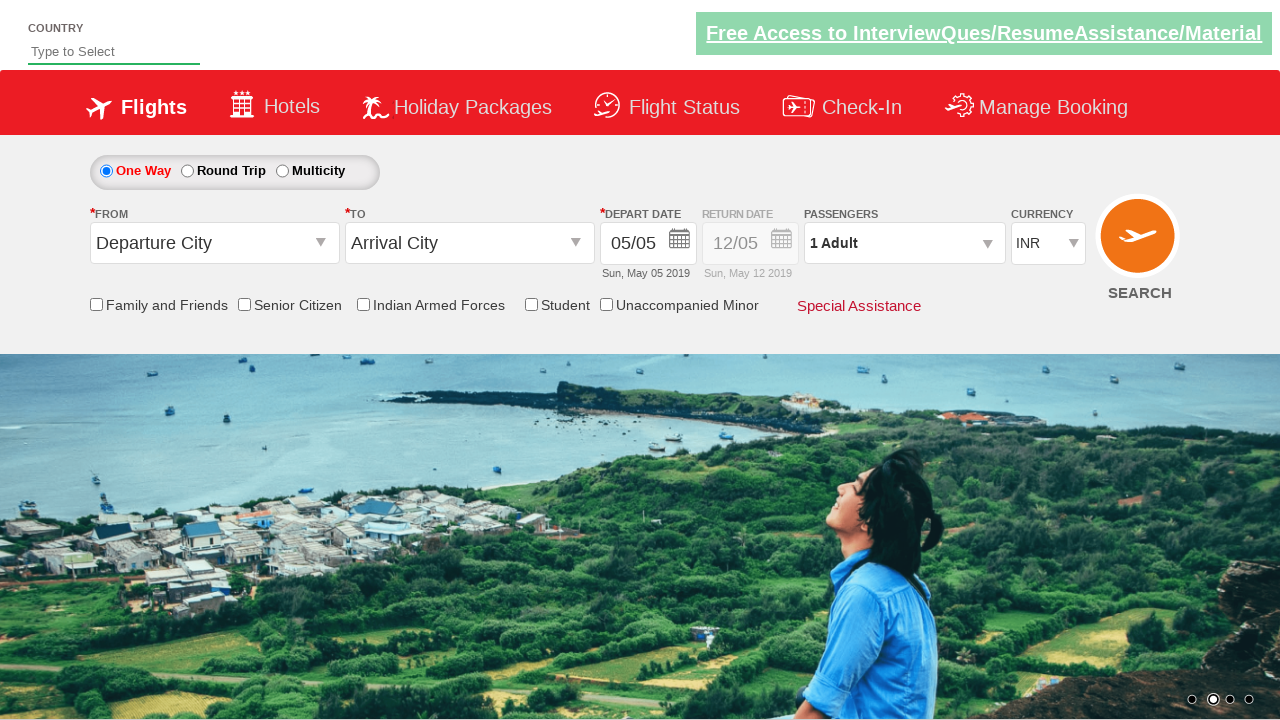

Selected dropdown option at index 3 on #ctl00_mainContent_DropDownListCurrency
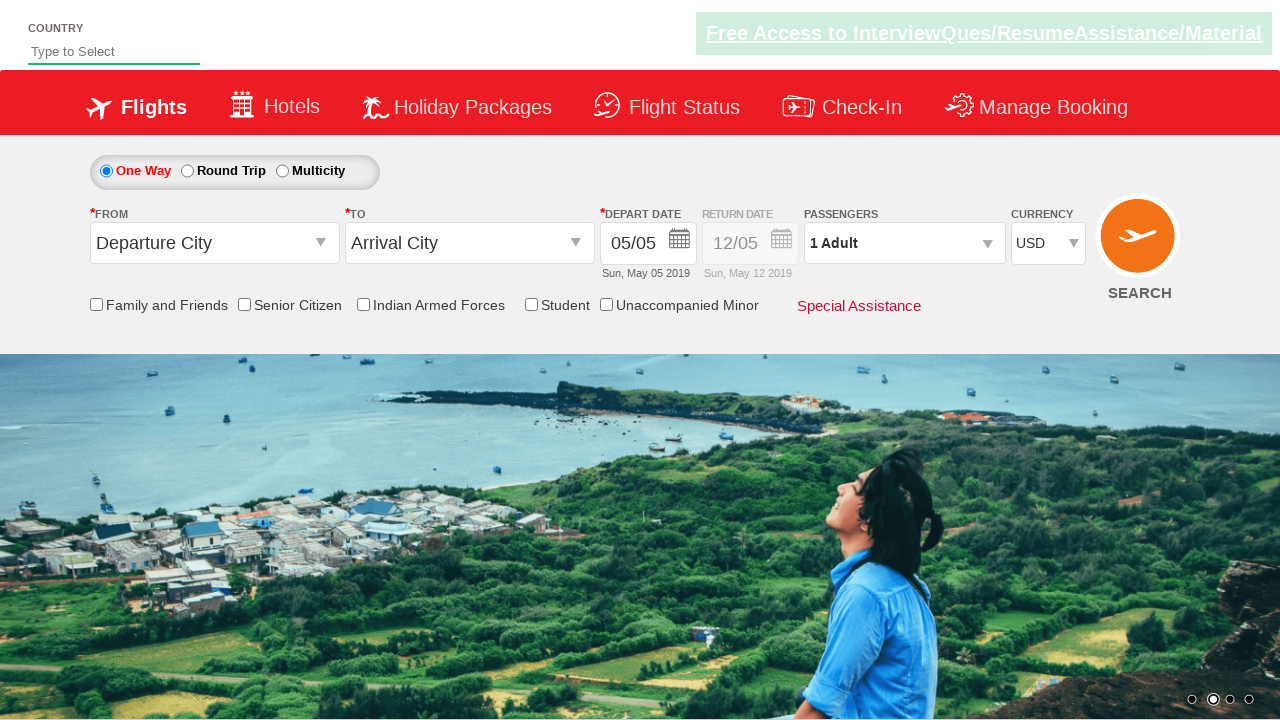

Selected dropdown option by visible text 'AED' on #ctl00_mainContent_DropDownListCurrency
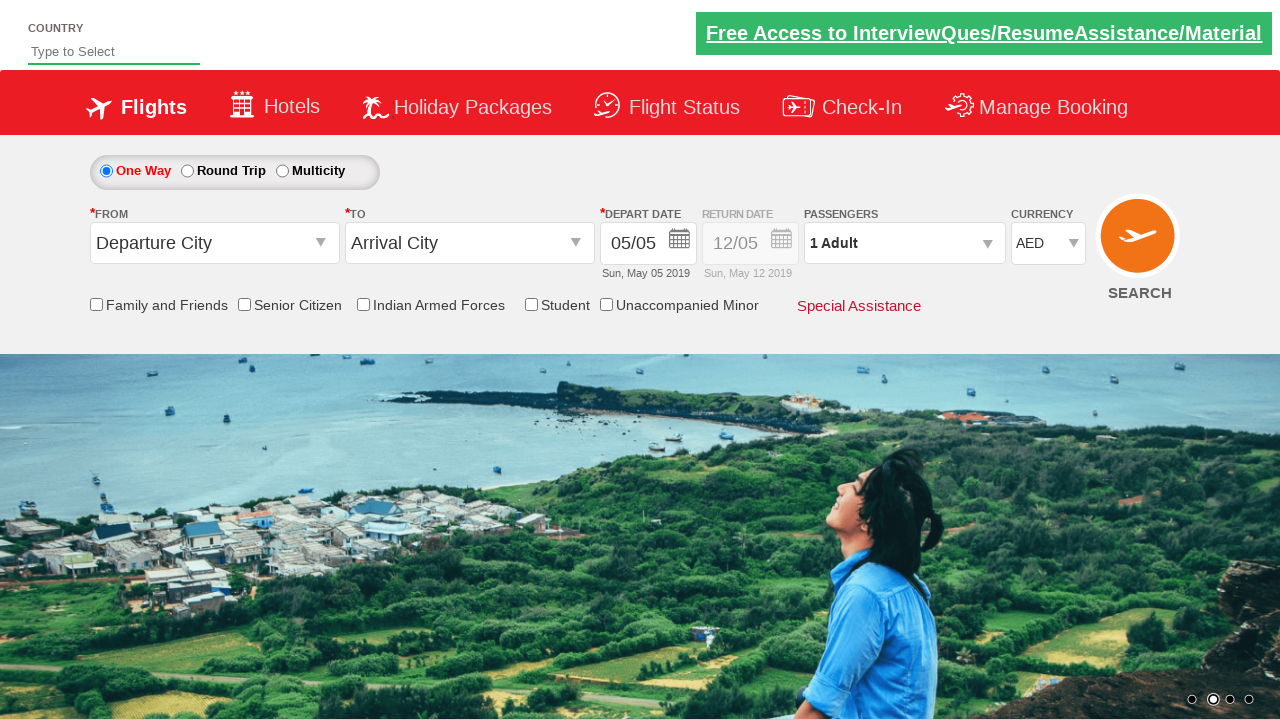

Selected dropdown option by value 'INR' on #ctl00_mainContent_DropDownListCurrency
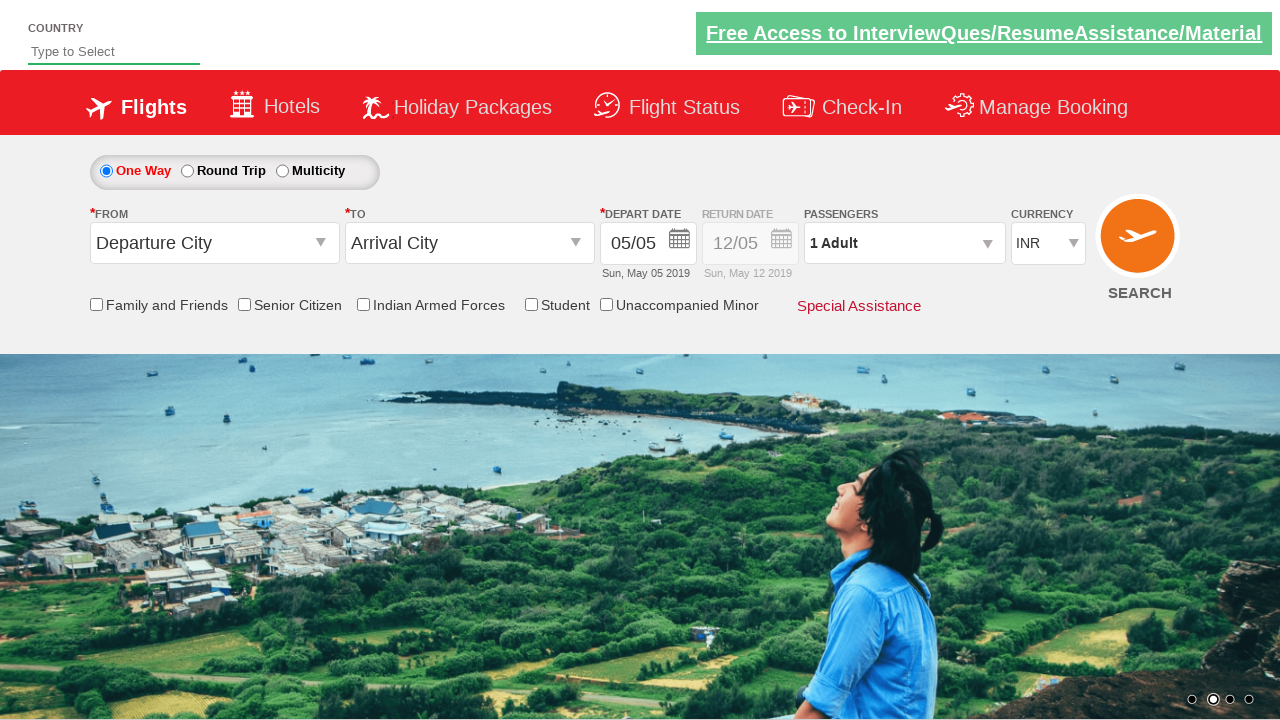

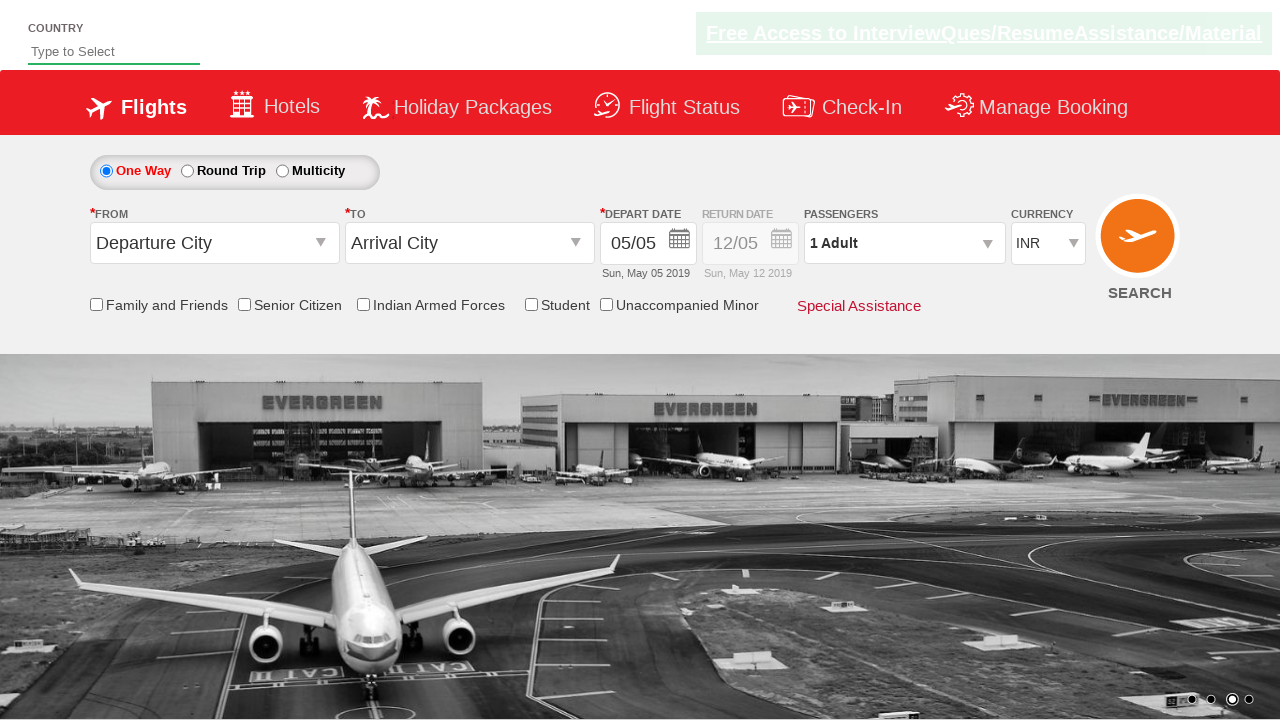